Tests the autosuggest dropdown functionality by typing a partial country name, selecting "India" from the suggestions, and verifying the selection was applied correctly.

Starting URL: https://rahulshettyacademy.com/dropdownsPractise/

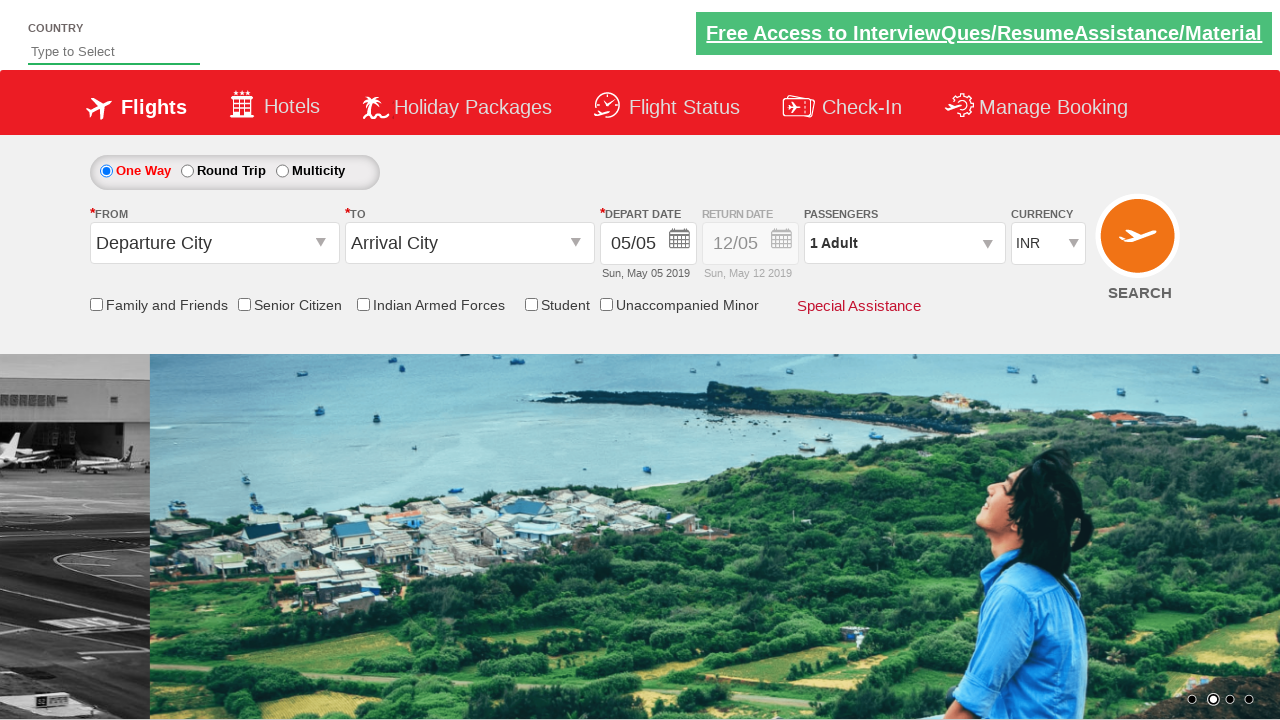

Typed 'ind' in autosuggest field on #autosuggest
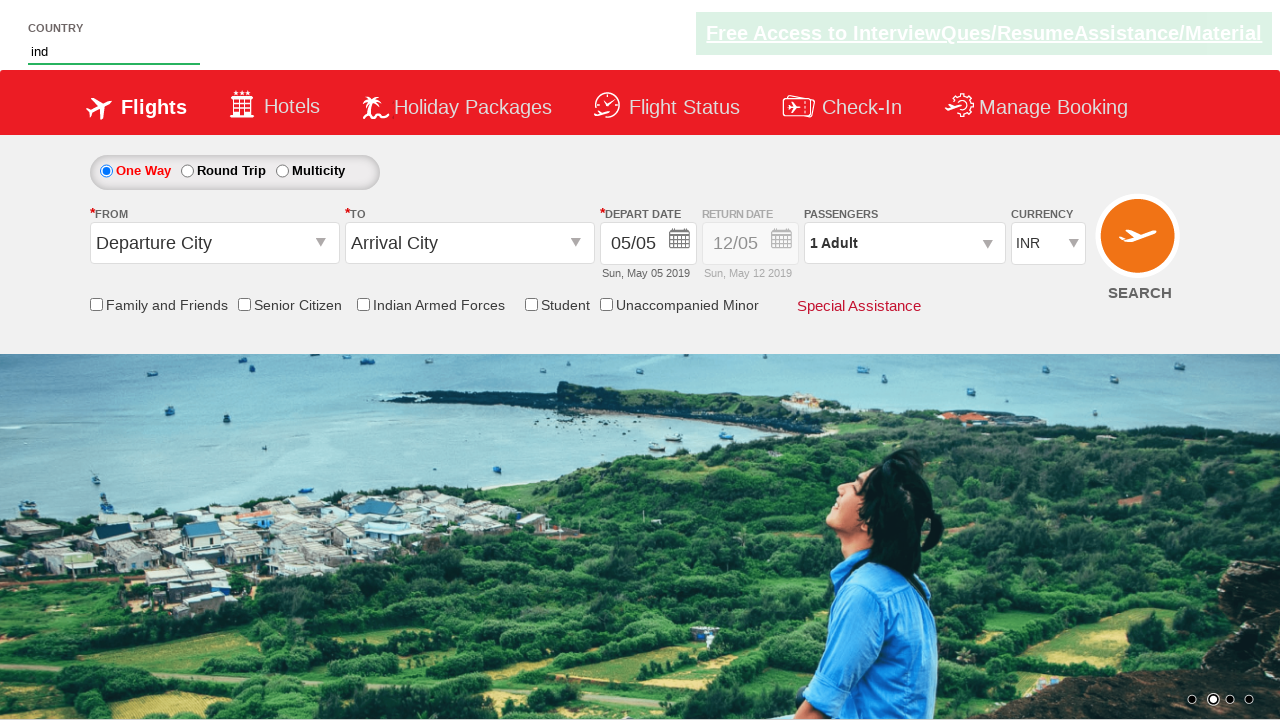

Autosuggest dropdown suggestions loaded
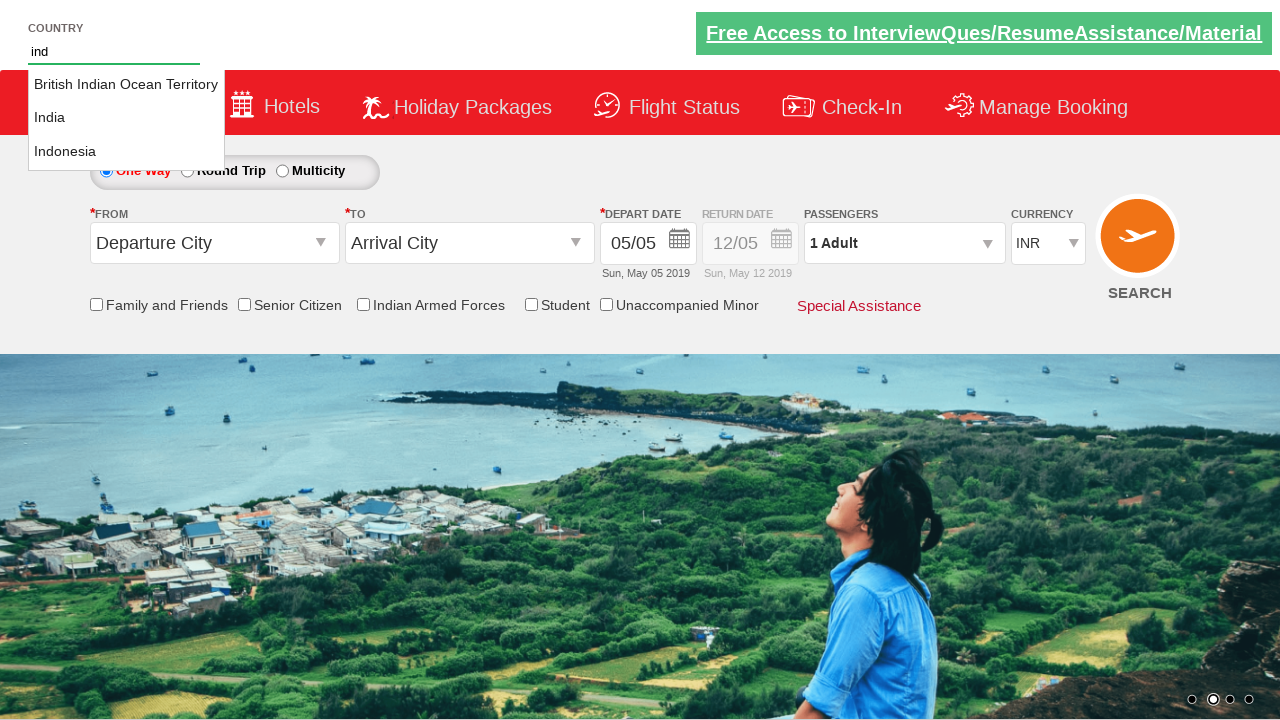

Located all country suggestion items
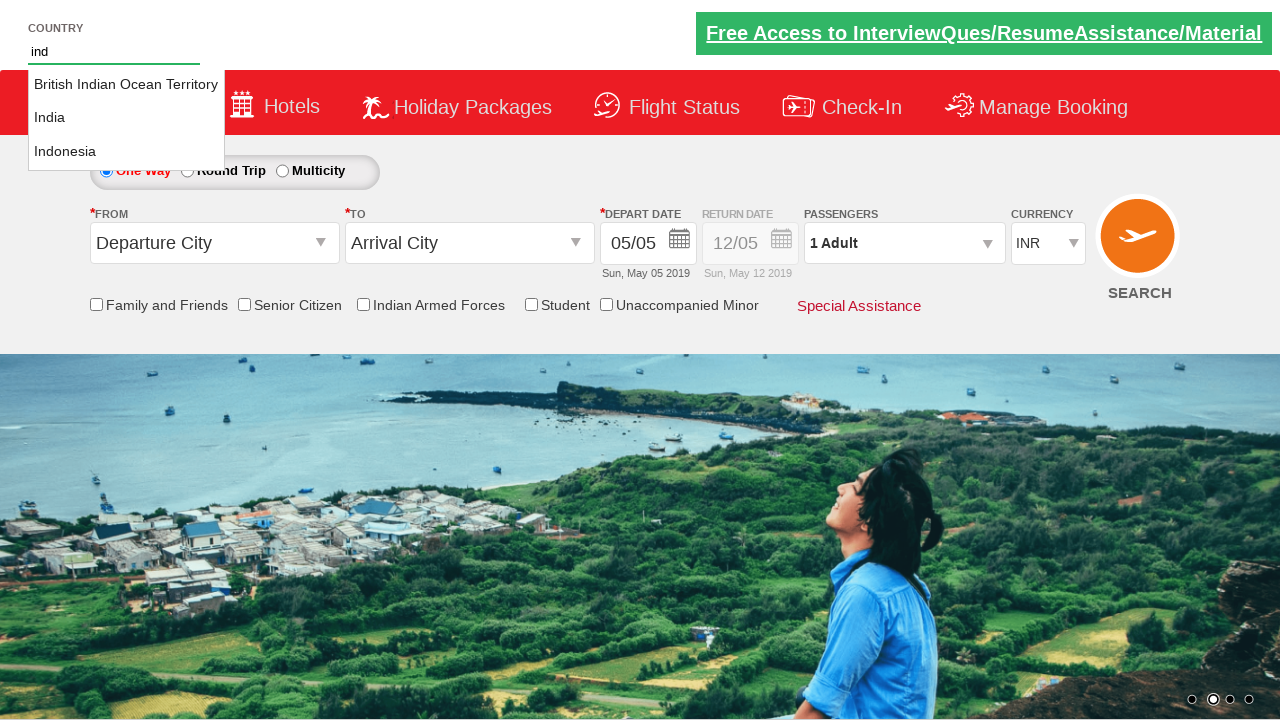

Found 3 suggestion items in dropdown
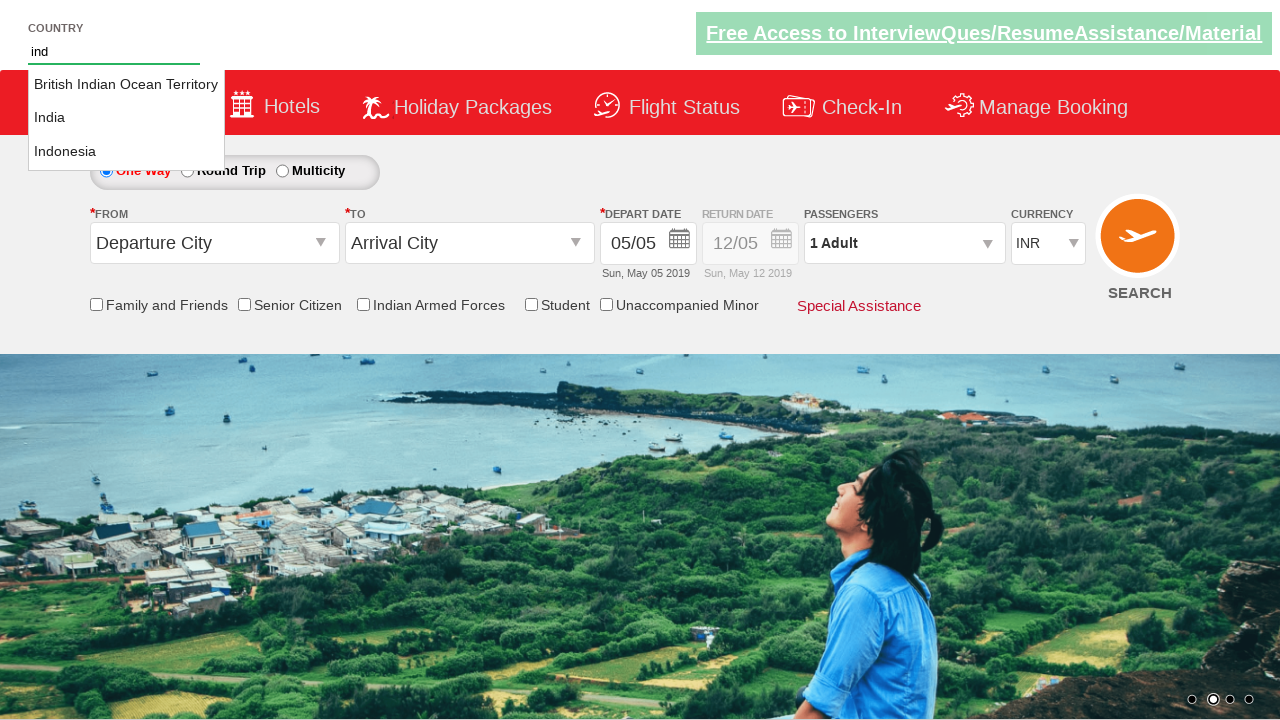

Clicked on 'India' from the autosuggest dropdown at (126, 118) on li.ui-menu-item a >> nth=1
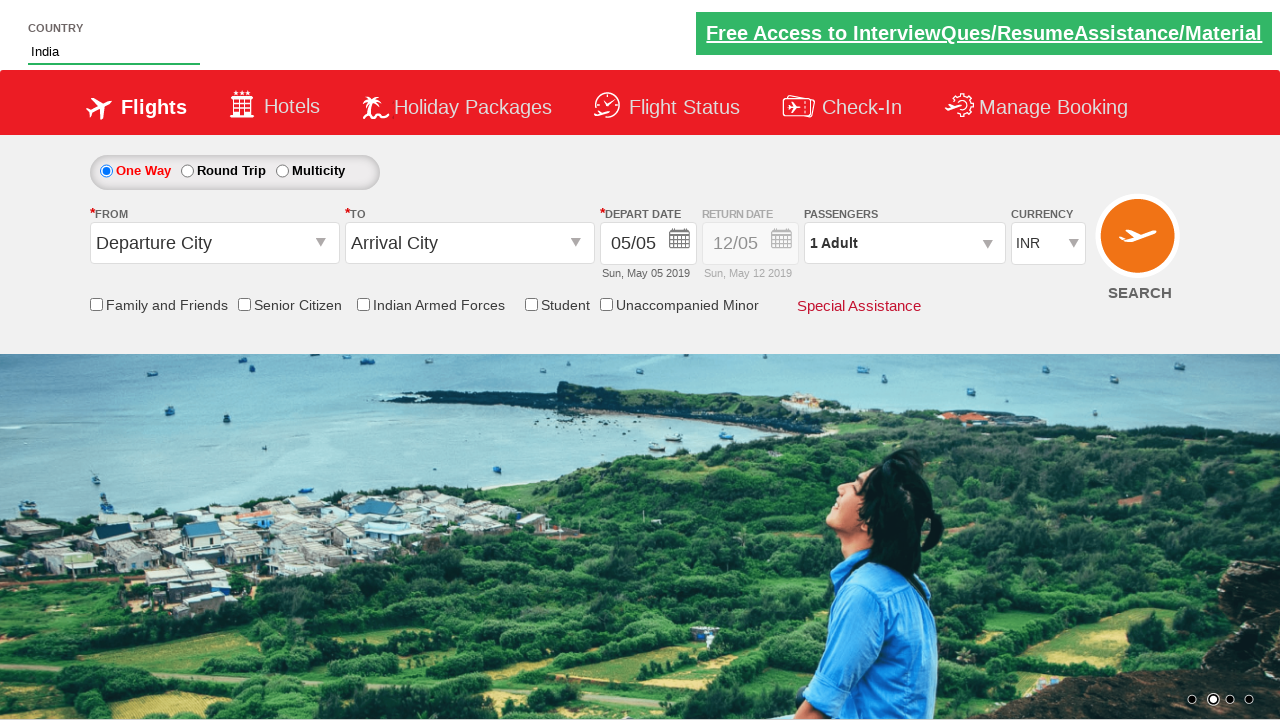

Verified that 'India' was selected in autosuggest field
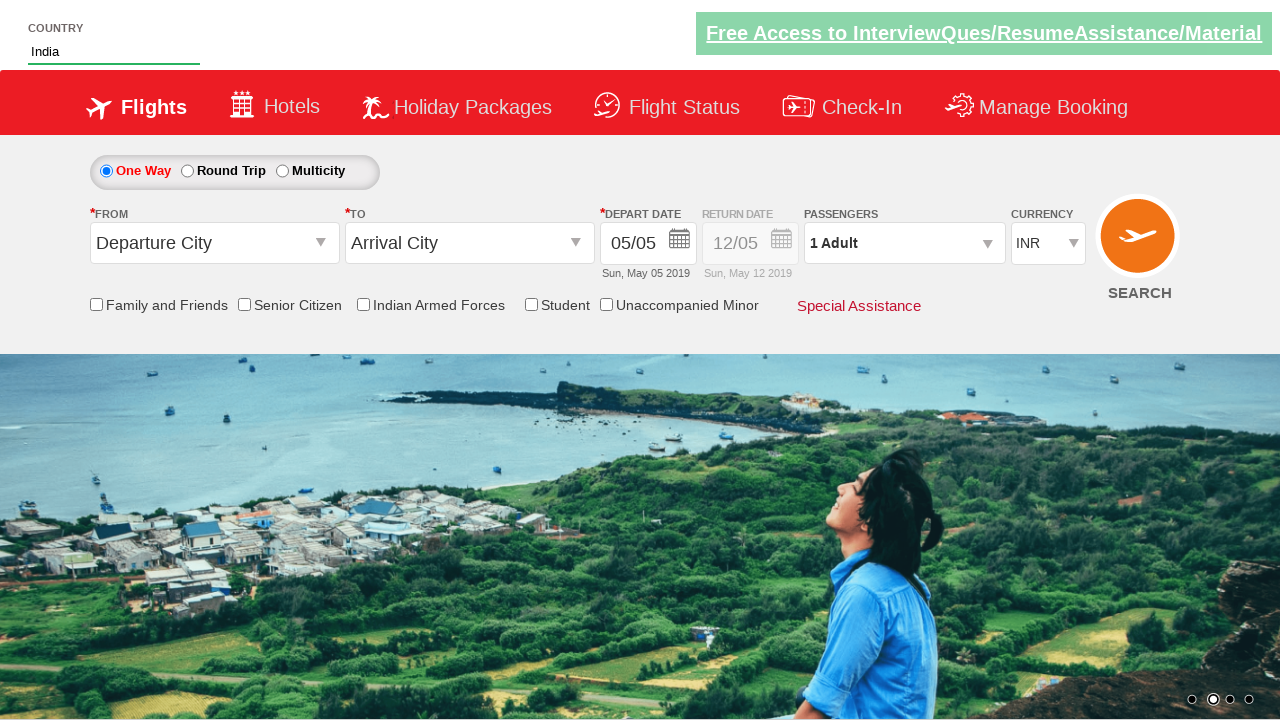

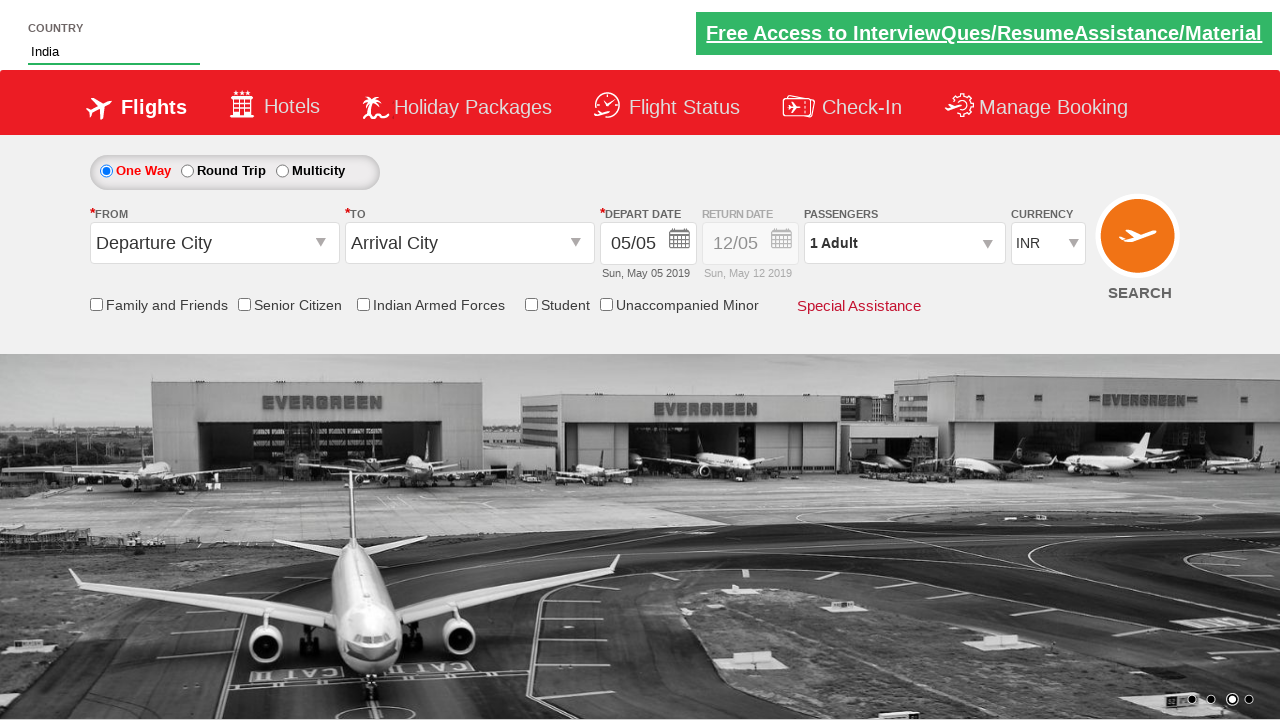